Tests keyboard actions by entering uppercase text into a first name field using shift key modifier

Starting URL: https://awesomeqa.com/practice.html

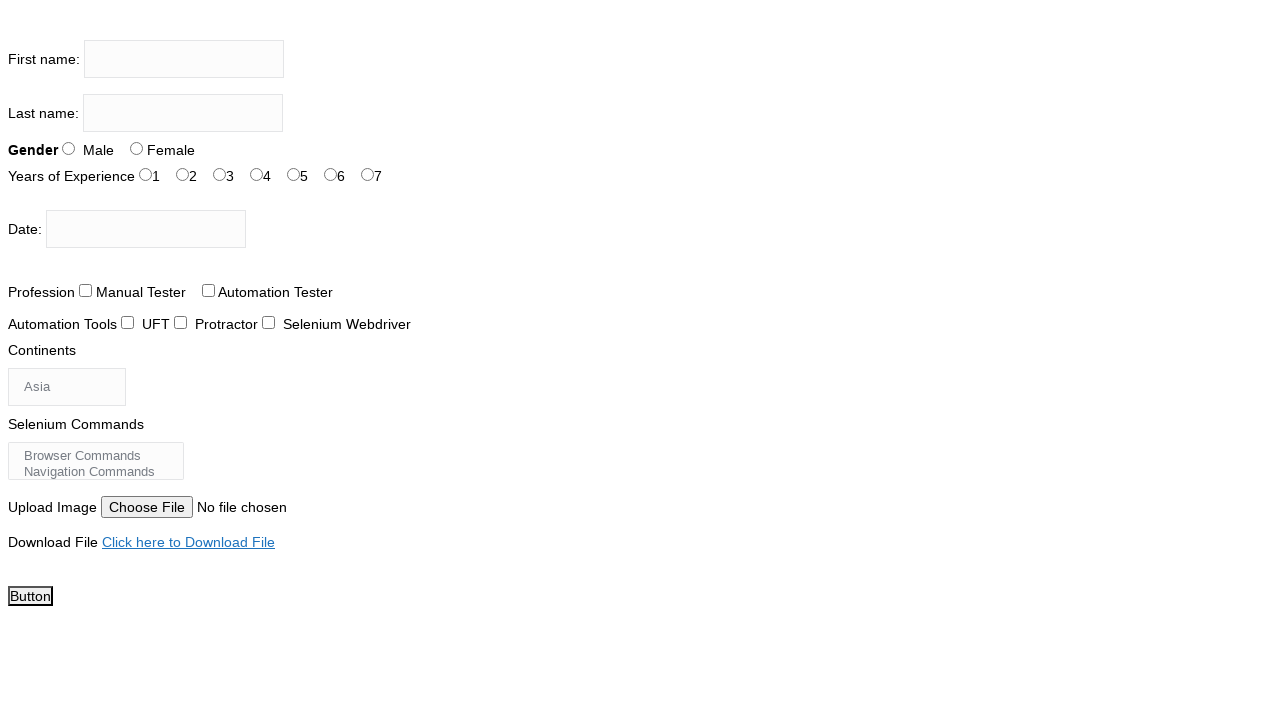

Located first name input field
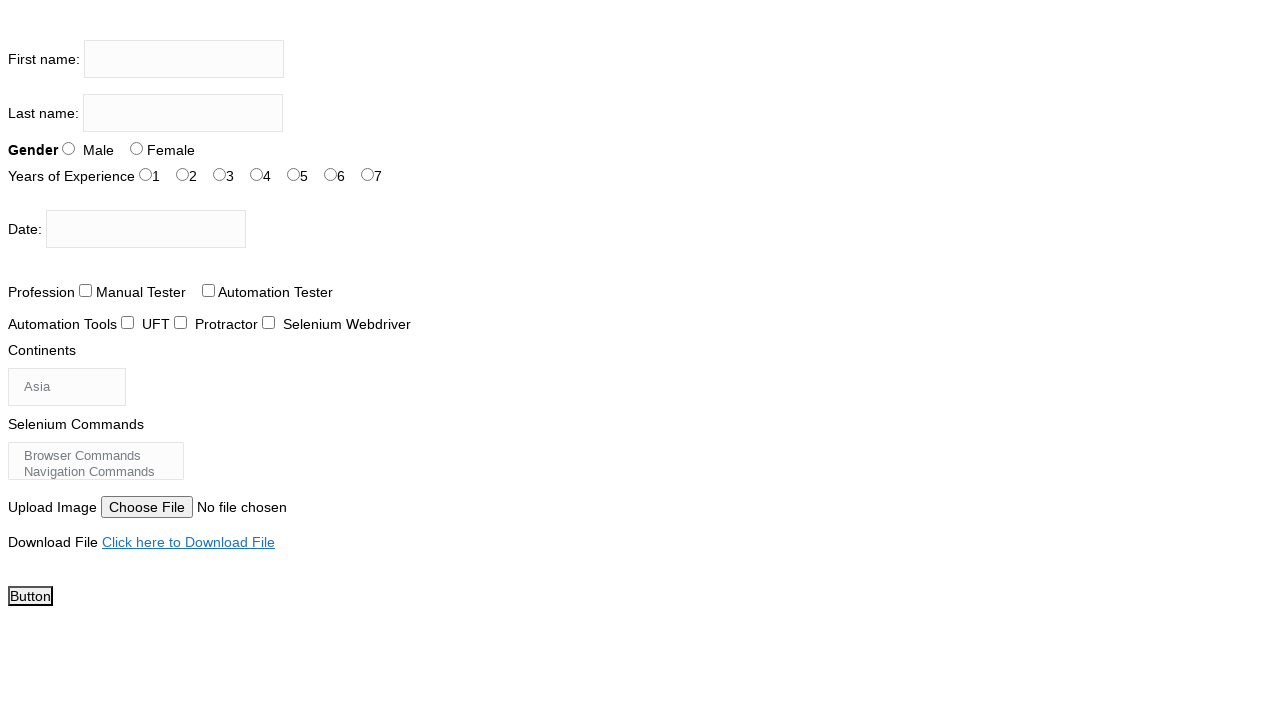

Focused on first name input field on input[name='firstname']
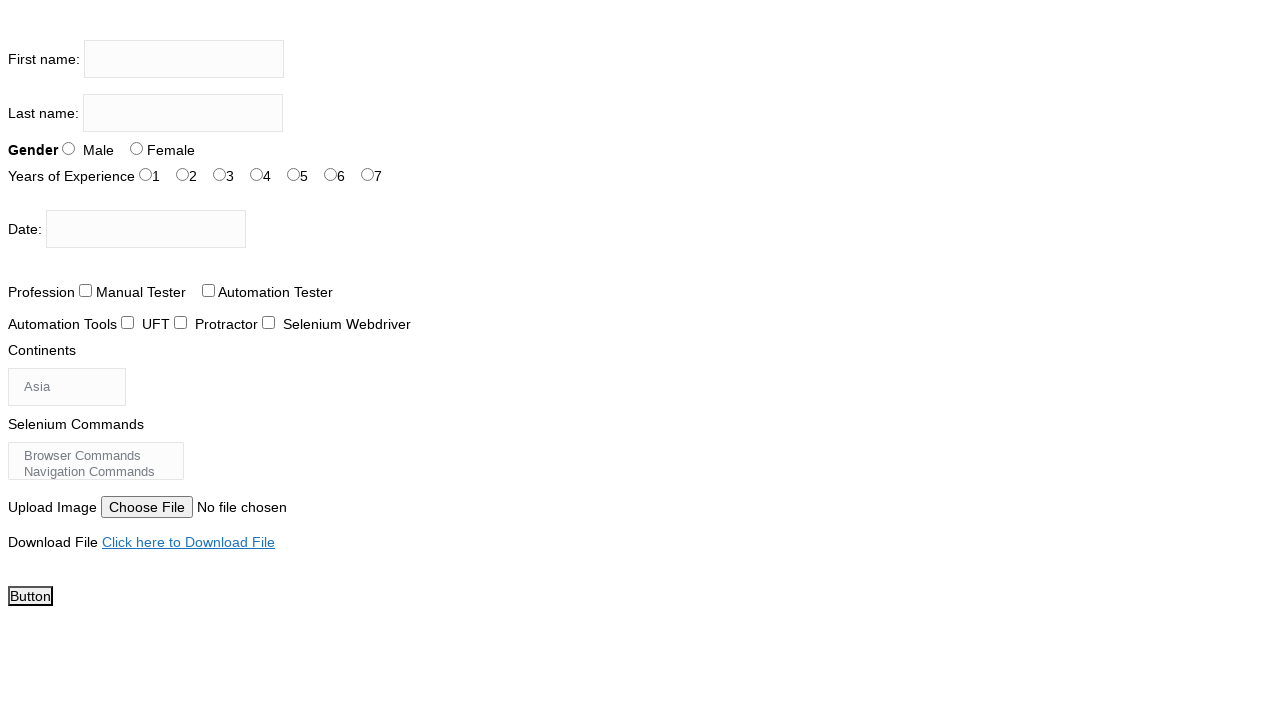

Pressed Shift key down
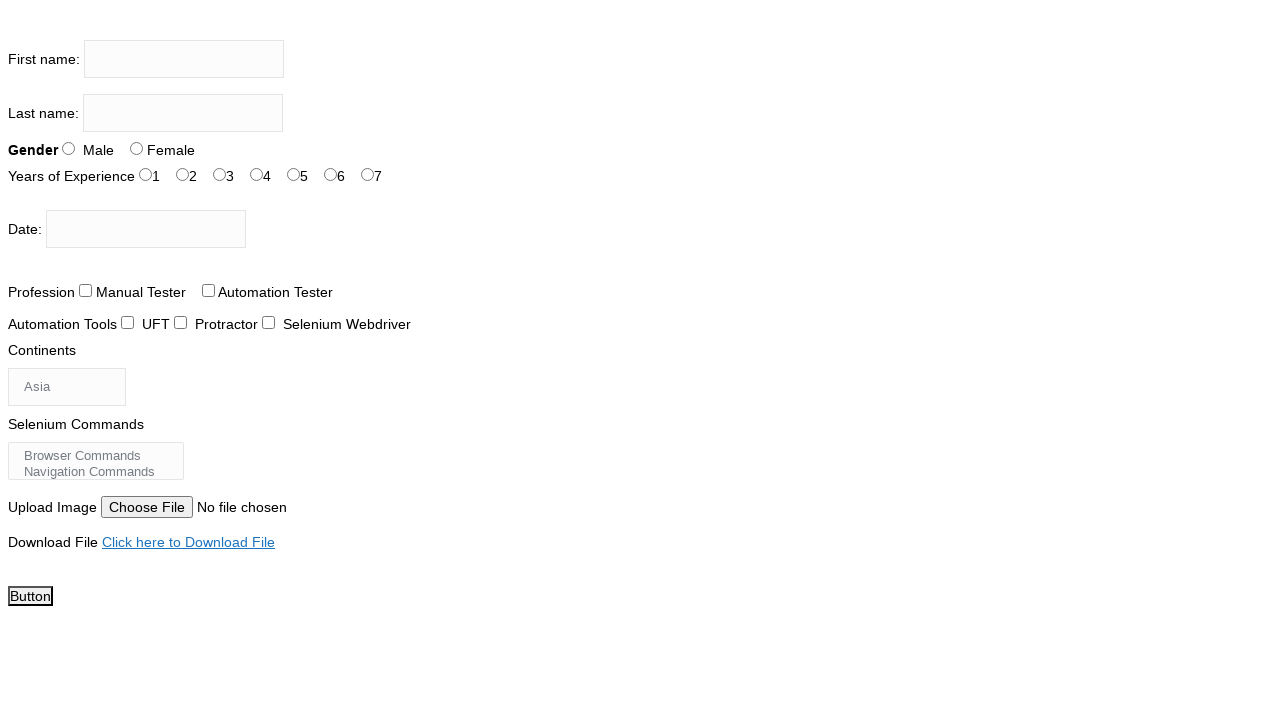

Typed 'thetestingacademy' with Shift modifier held
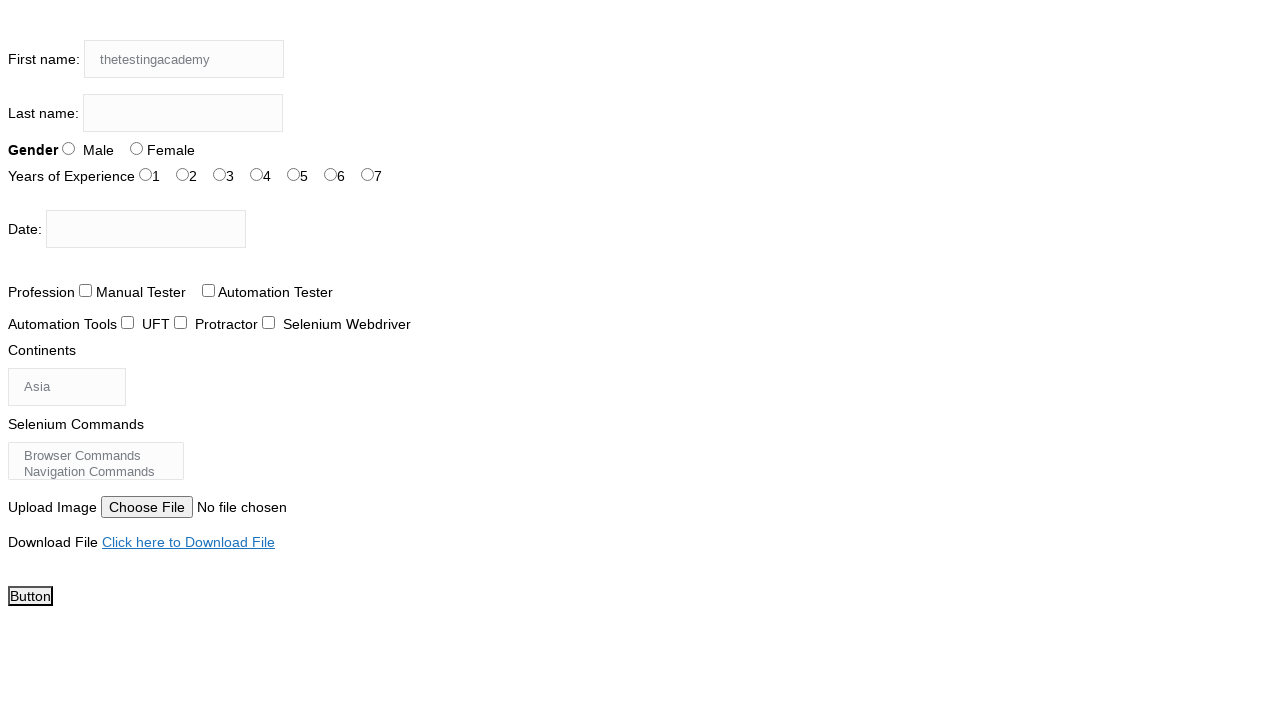

Released Shift key
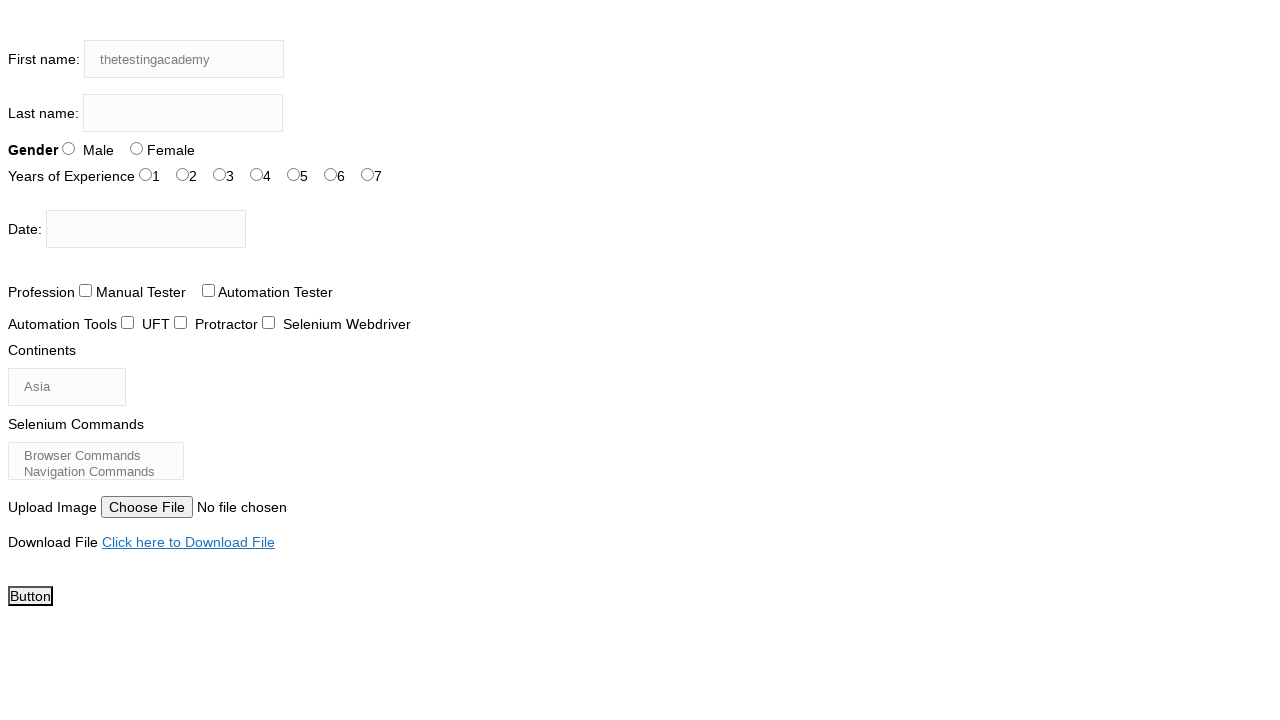

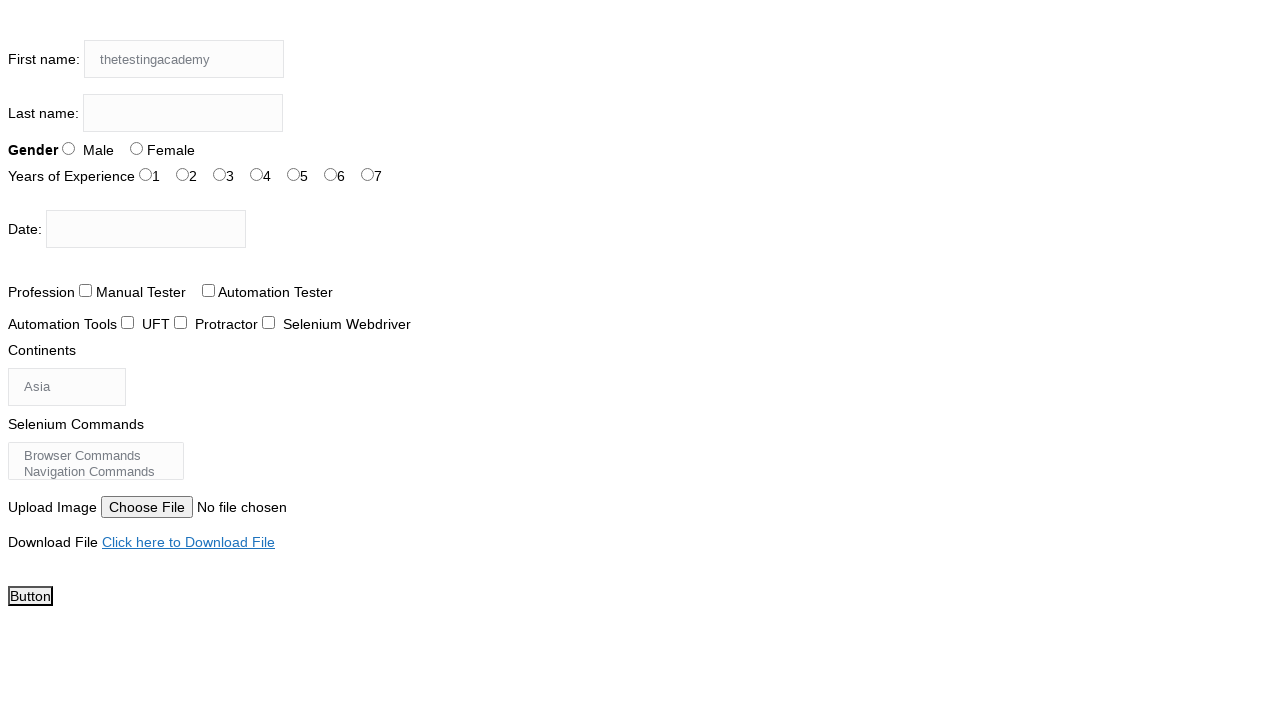